Tests a multi-step form workflow by calculating a mathematical link text, clicking on it, then filling out a form with personal information (name, last name, city, country) and submitting it.

Starting URL: http://suninjuly.github.io/find_link_text

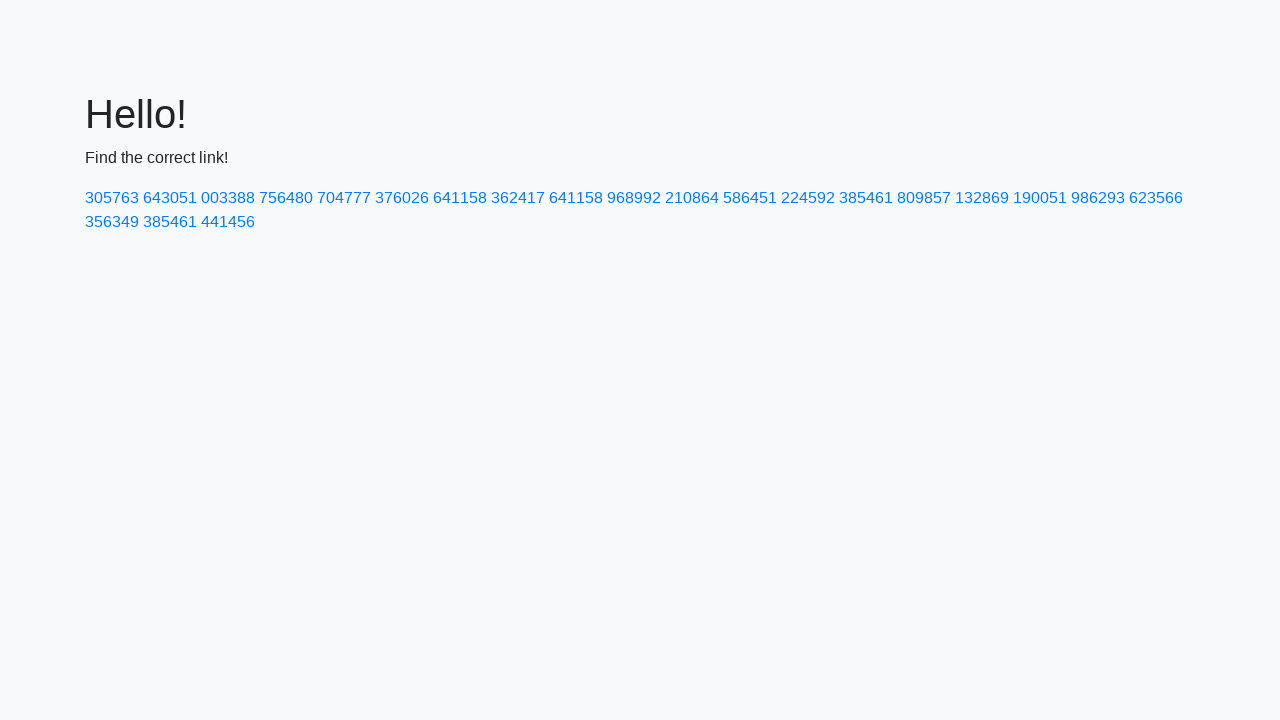

Calculated encrypted link text using mathematical formula
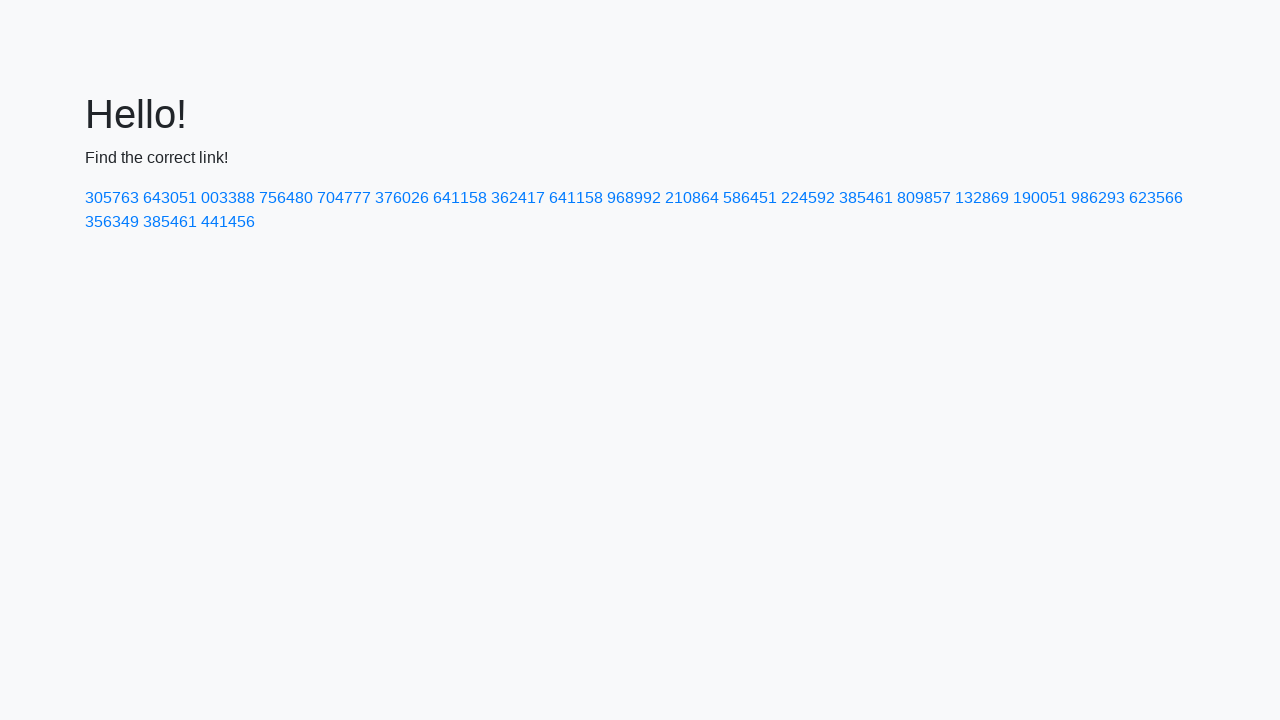

Clicked on link with calculated text '224592' at (808, 198) on text=224592
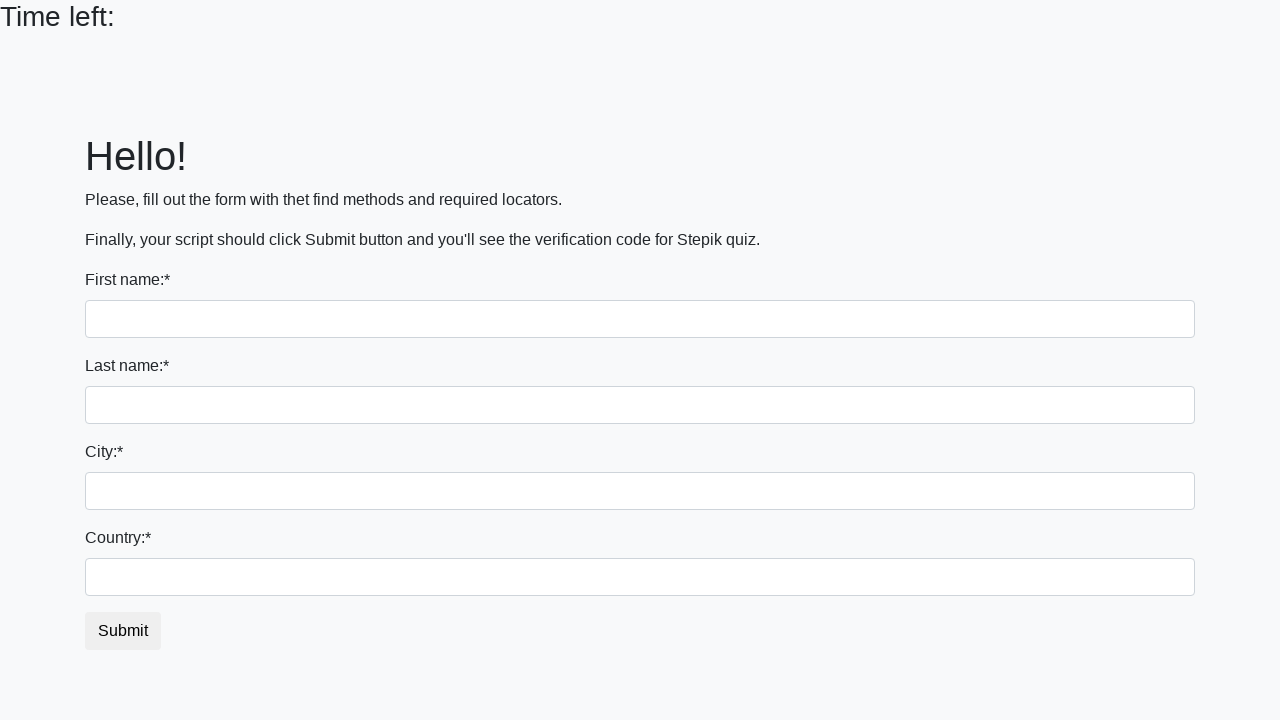

Filled first name field with 'Ivan' on input >> nth=0
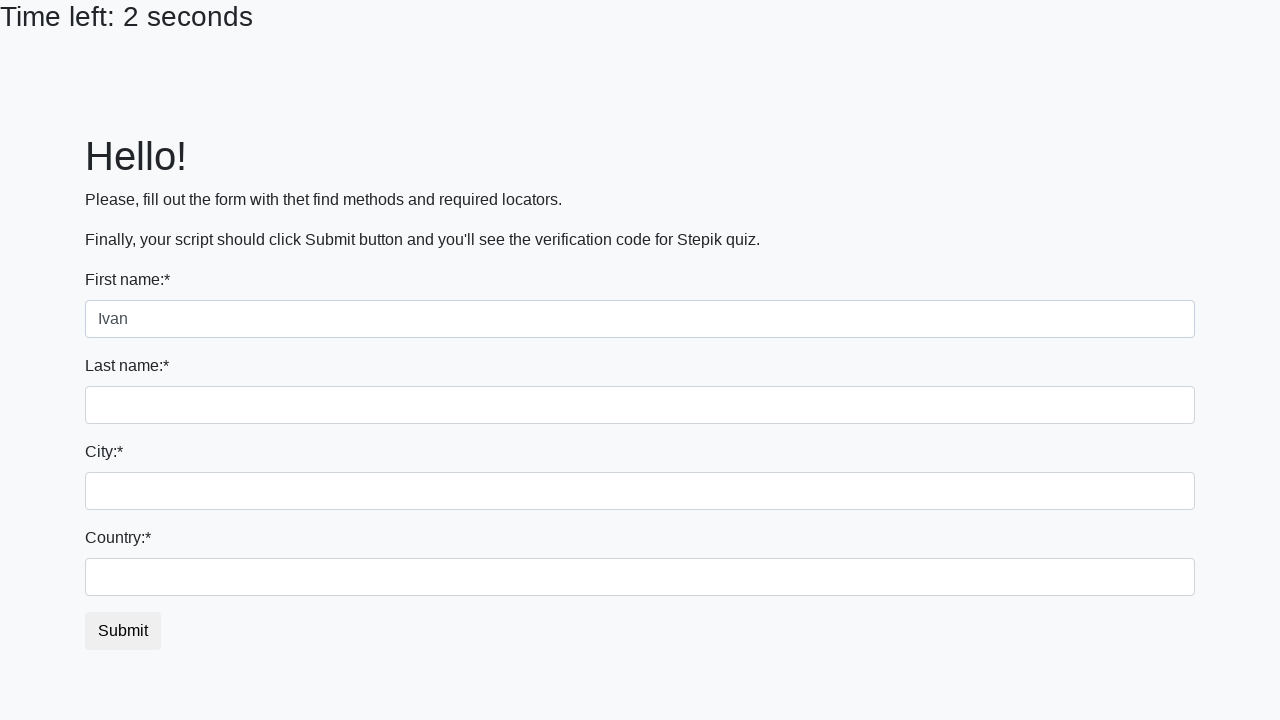

Filled last name field with 'Petrov' on input[name='last_name']
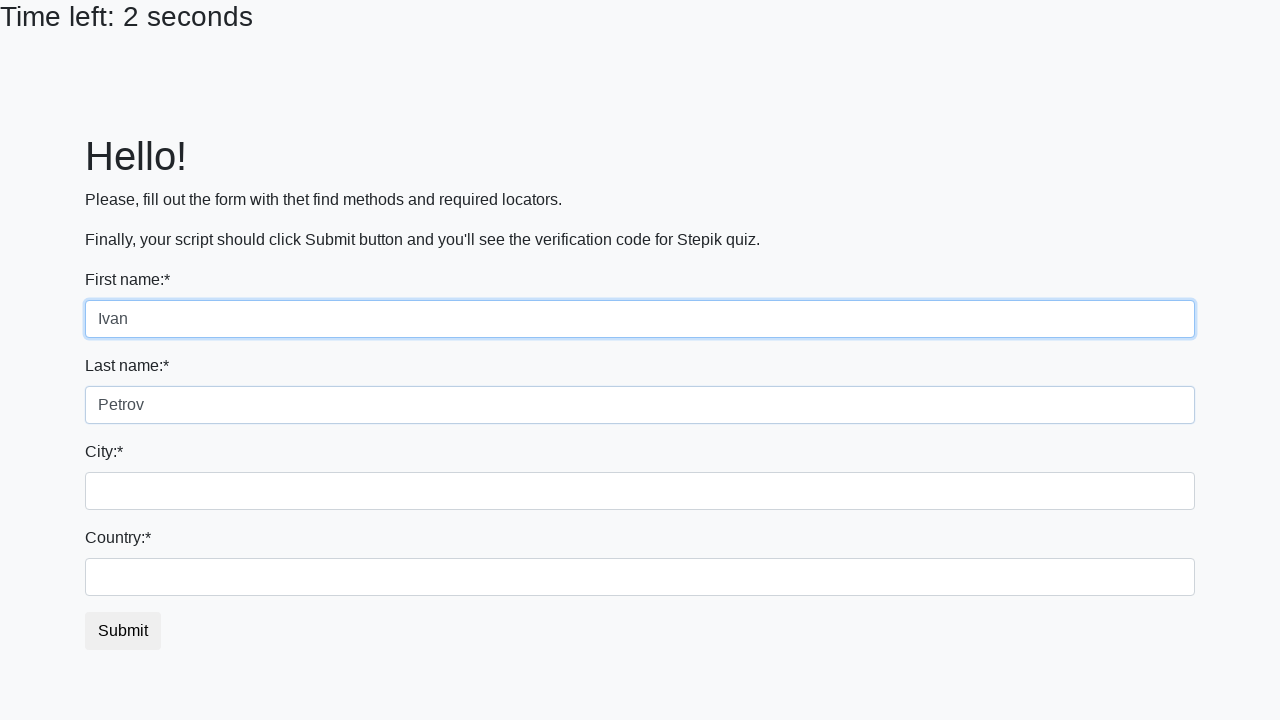

Filled city field with 'Smolensk' on input.city
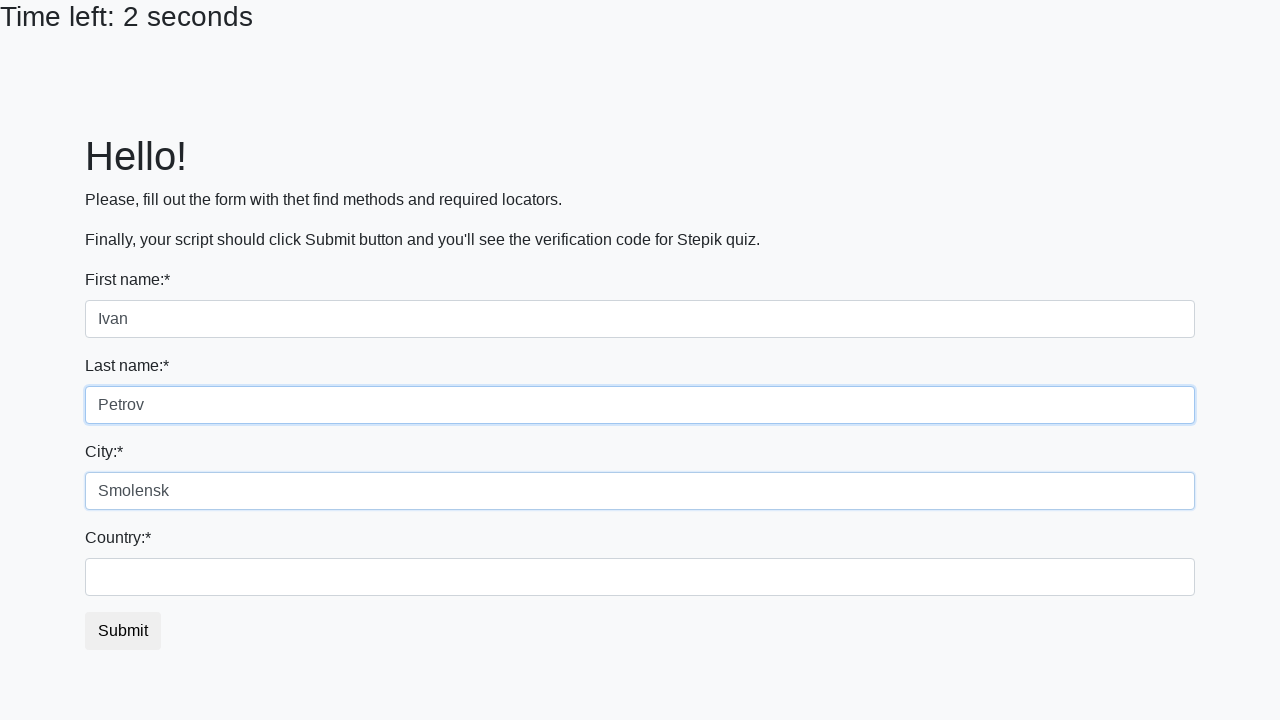

Filled country field with 'Russia' on #country
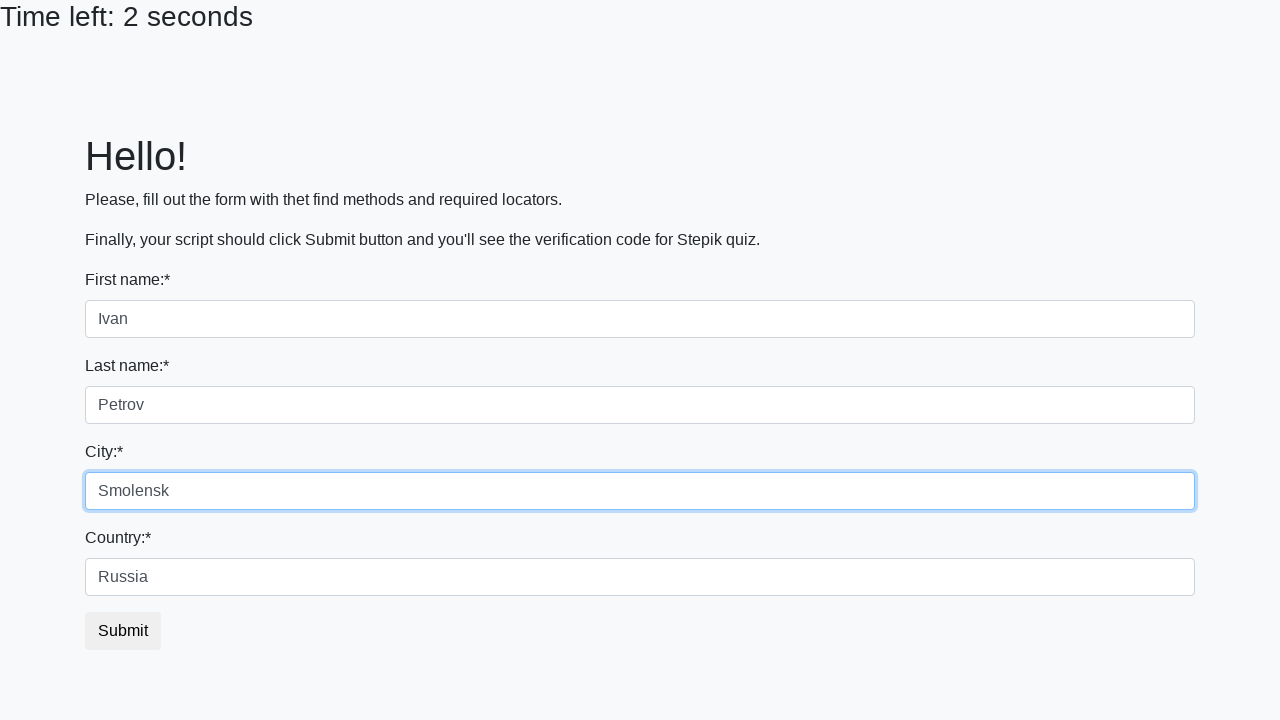

Clicked submit button to submit the form at (123, 631) on button.btn
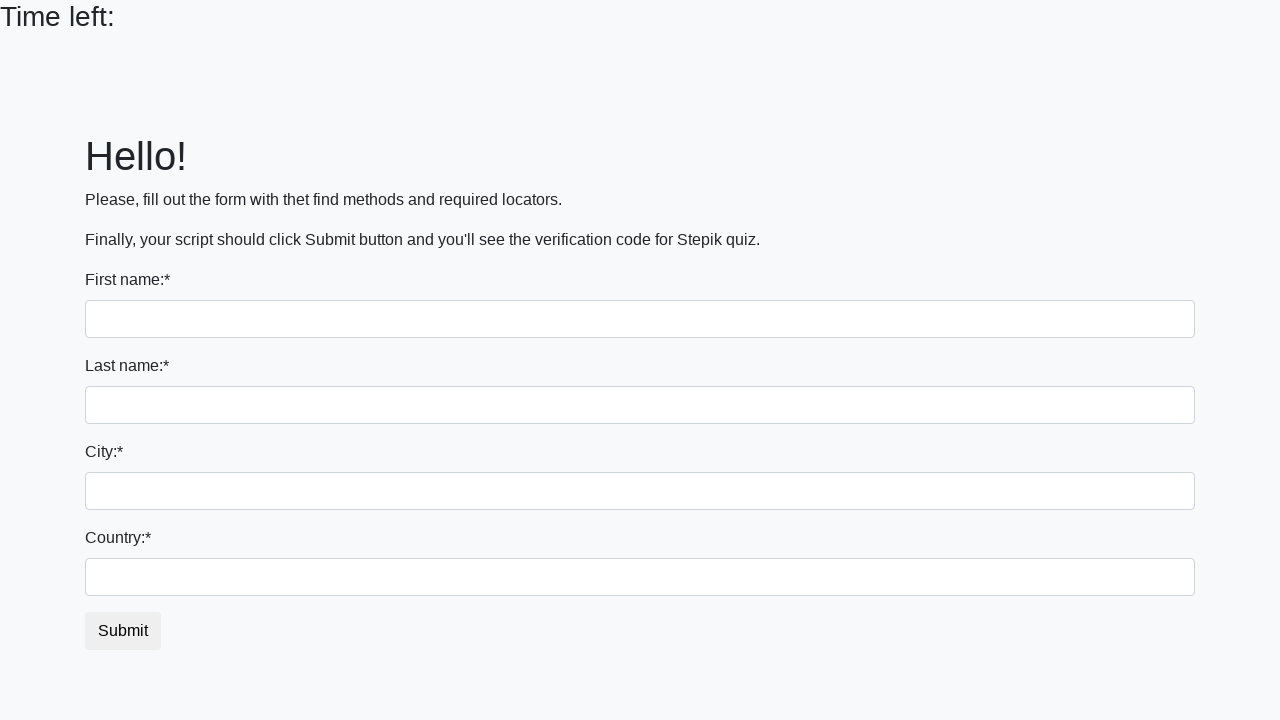

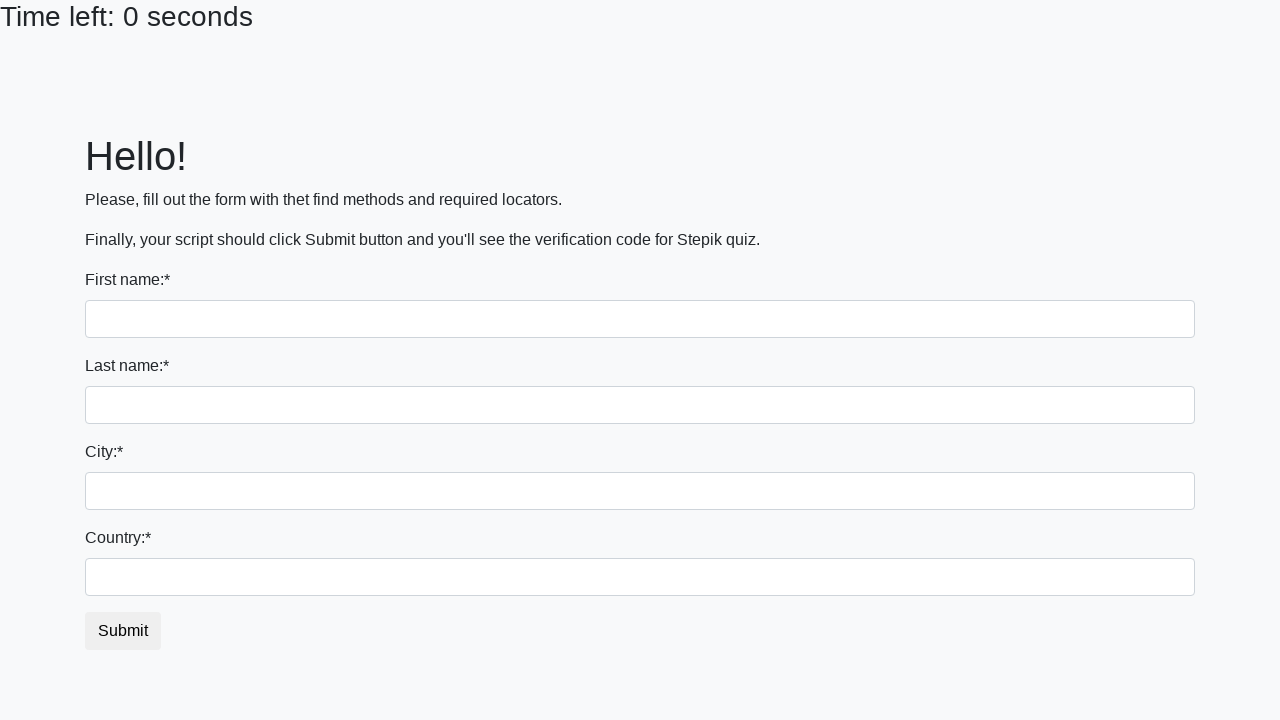